Tests triggering JS Alert via JavaScript execution and accepting the alert

Starting URL: https://the-internet.herokuapp.com/javascript_alerts

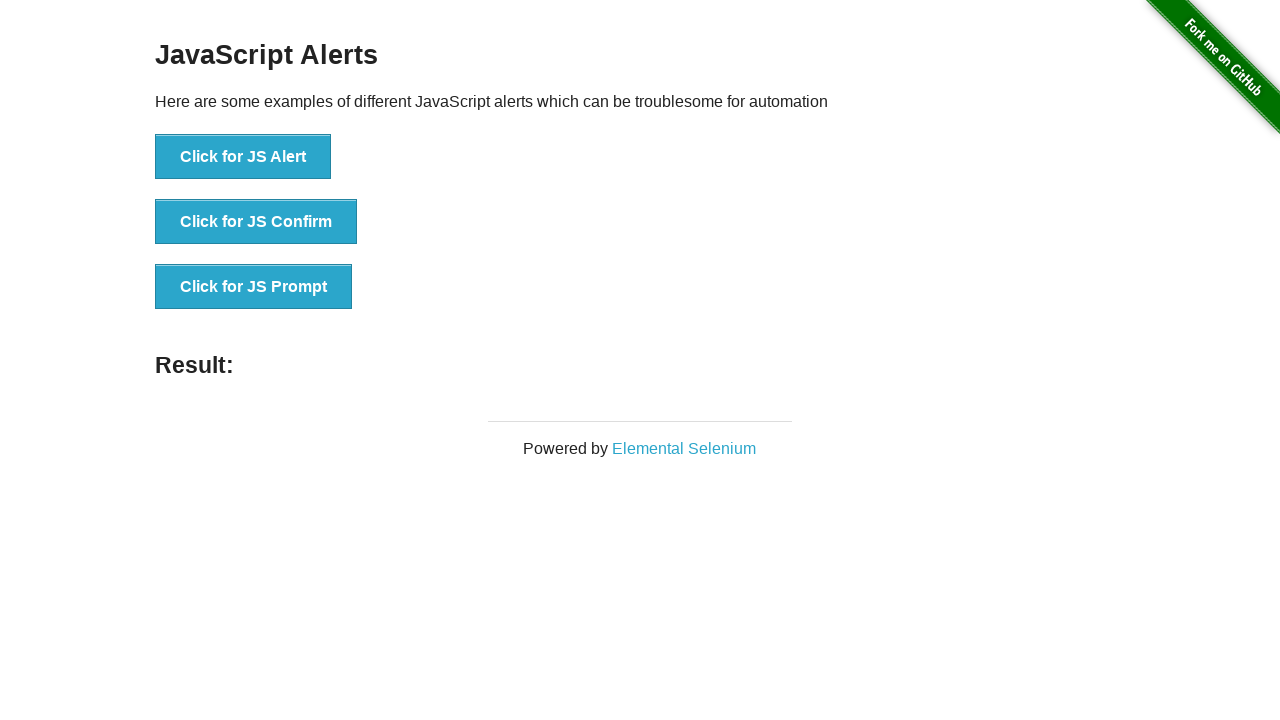

Set up dialog handler to accept alerts
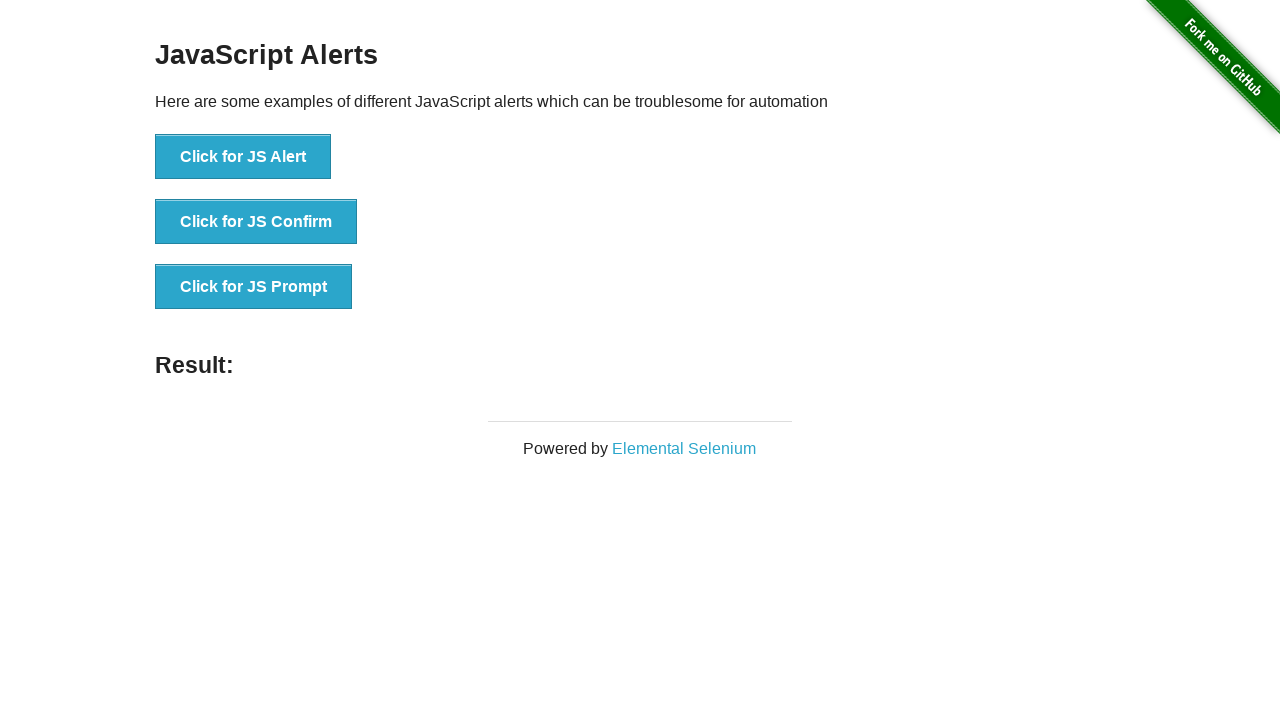

Triggered JS Alert via JavaScript execution
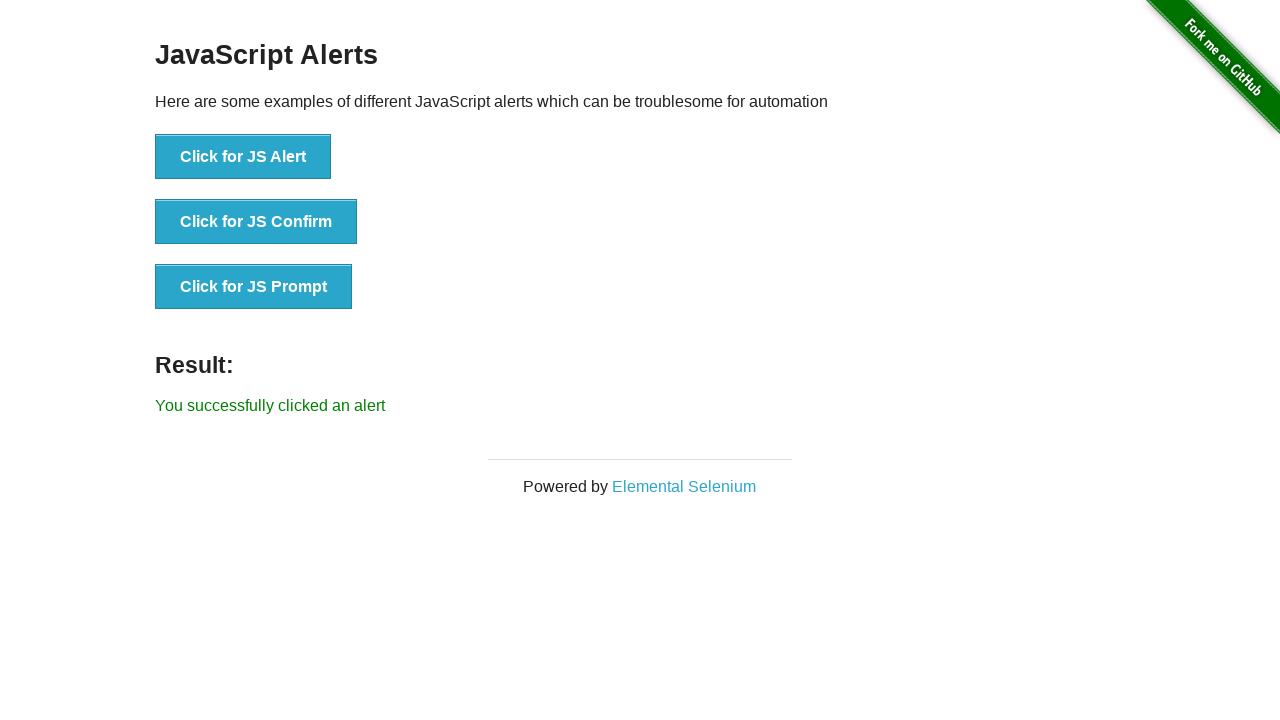

Alert was accepted and result element loaded
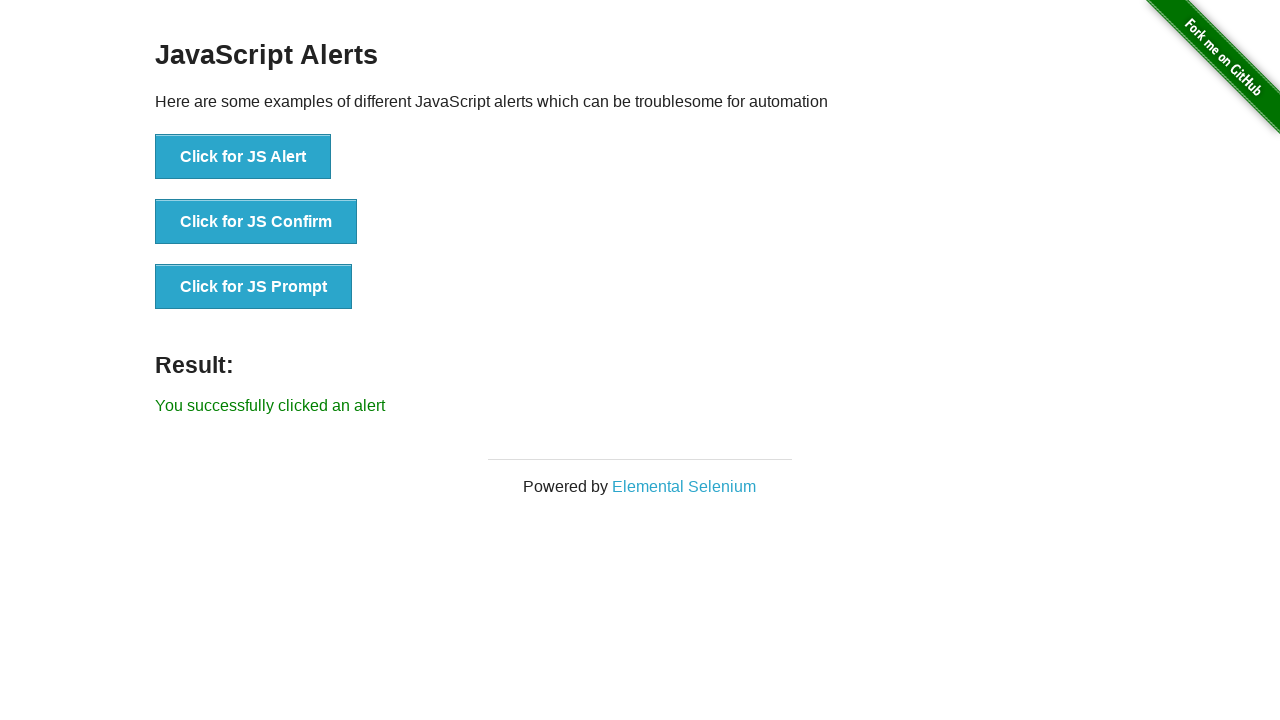

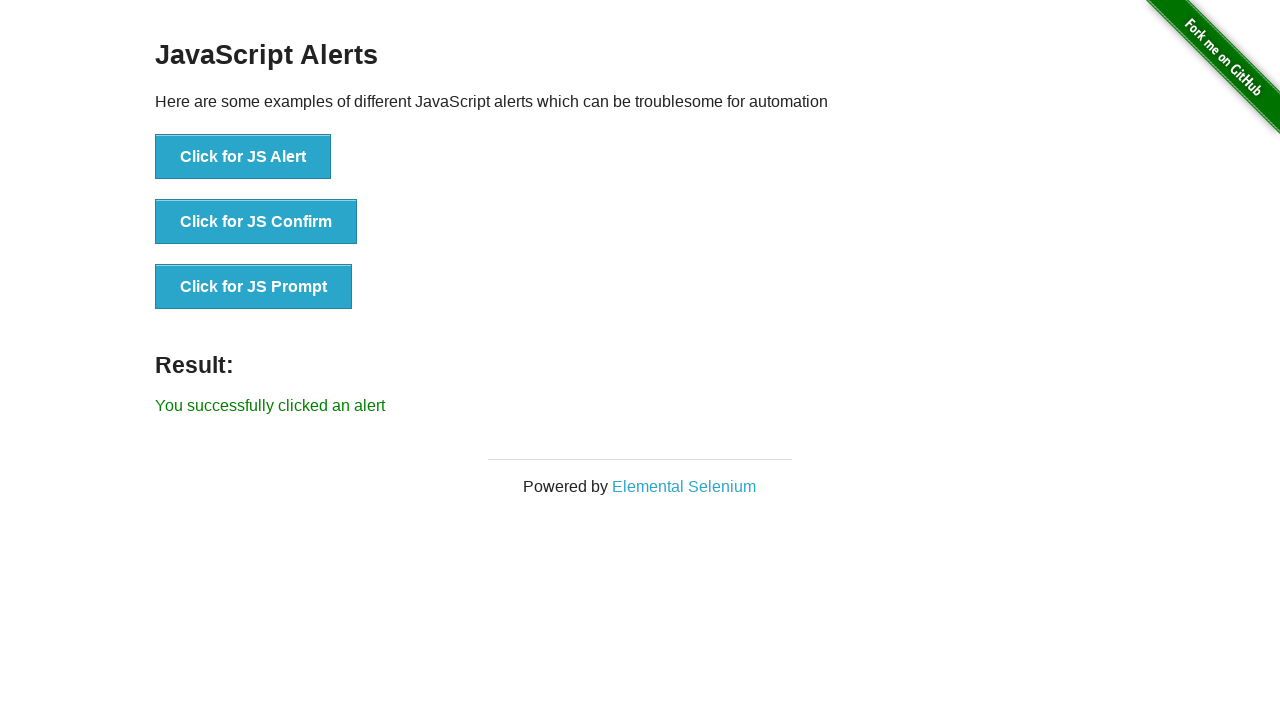